Clicks dropdown using CSS selector with starts-with operator

Starting URL: https://rahulshettyacademy.com/AutomationPractice/

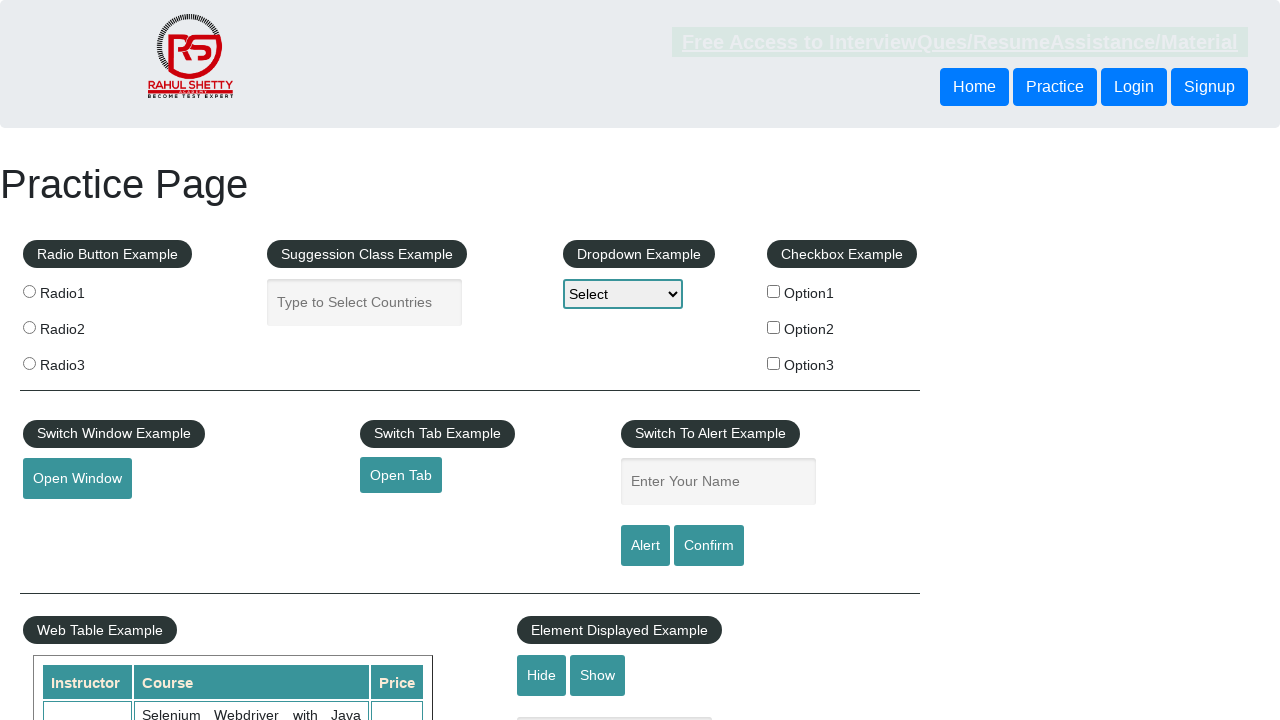

Clicked dropdown using CSS selector with starts-with operator at (623, 294) on select[id^='dropdown-class']
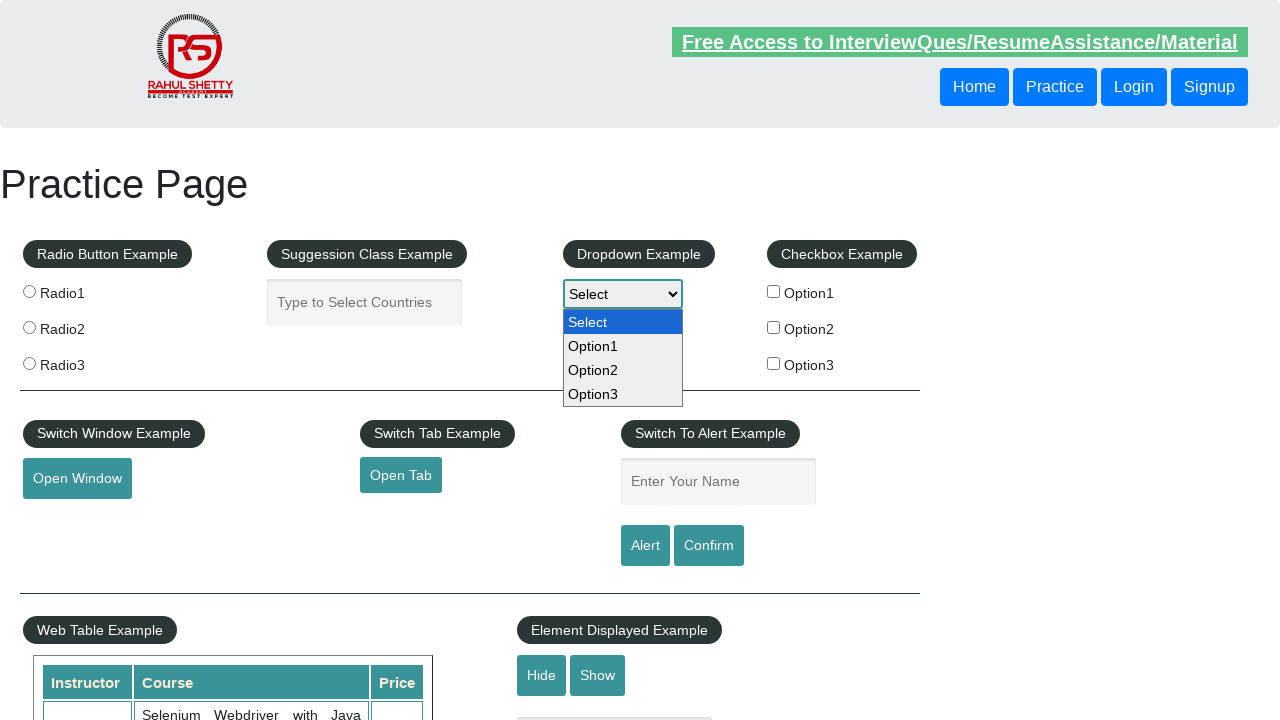

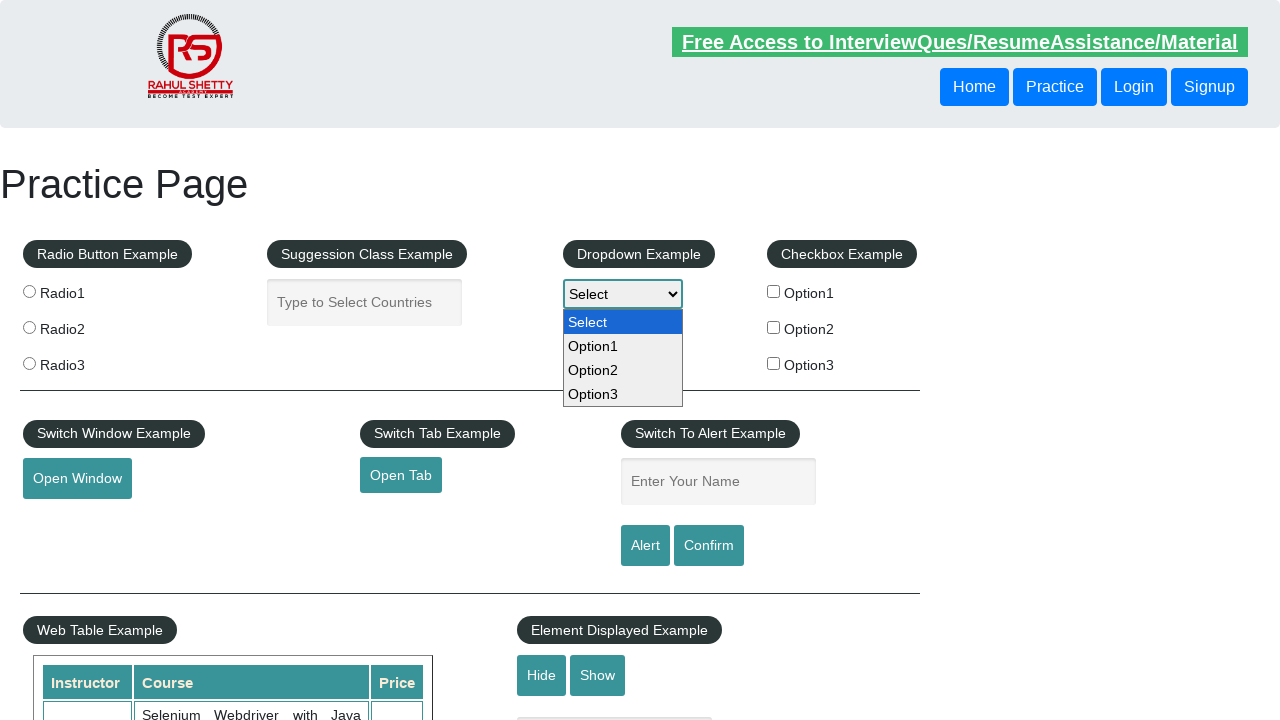